Tests displaying all items by clicking through Active and Completed filters then back to All

Starting URL: https://demo.playwright.dev/todomvc

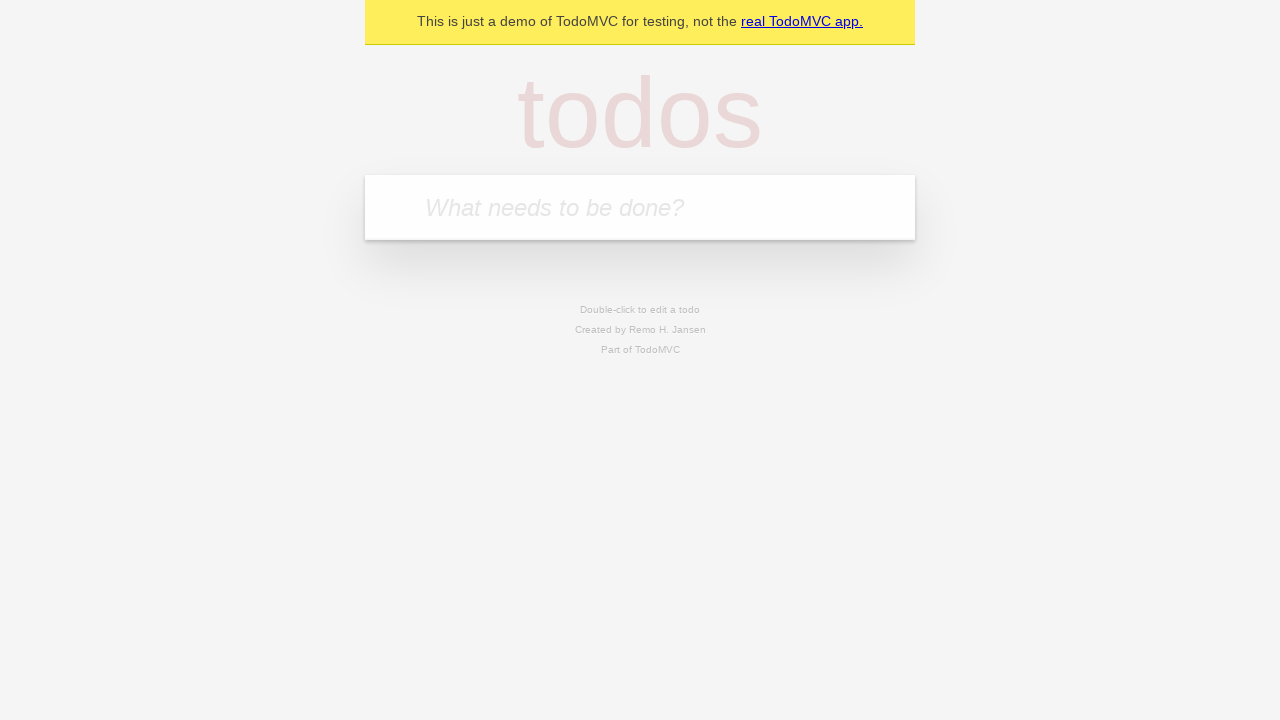

Filled todo input with 'buy some cheese' on internal:attr=[placeholder="What needs to be done?"i]
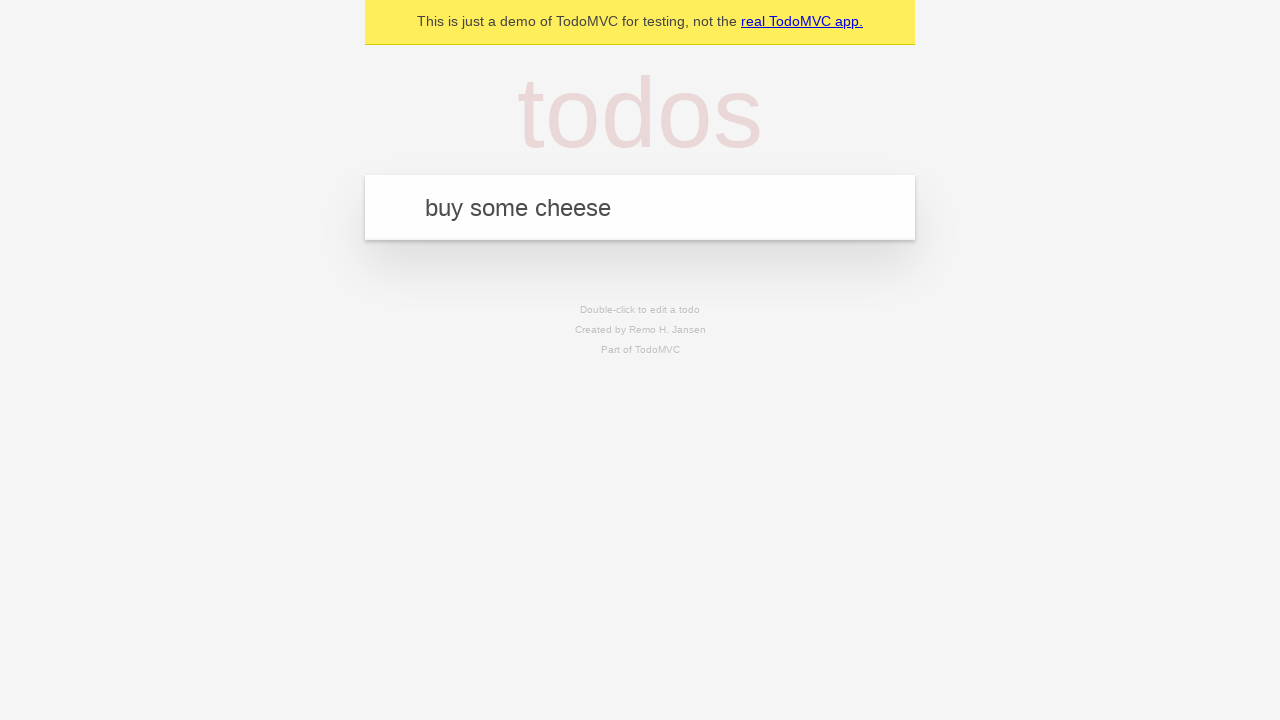

Pressed Enter to add first todo item on internal:attr=[placeholder="What needs to be done?"i]
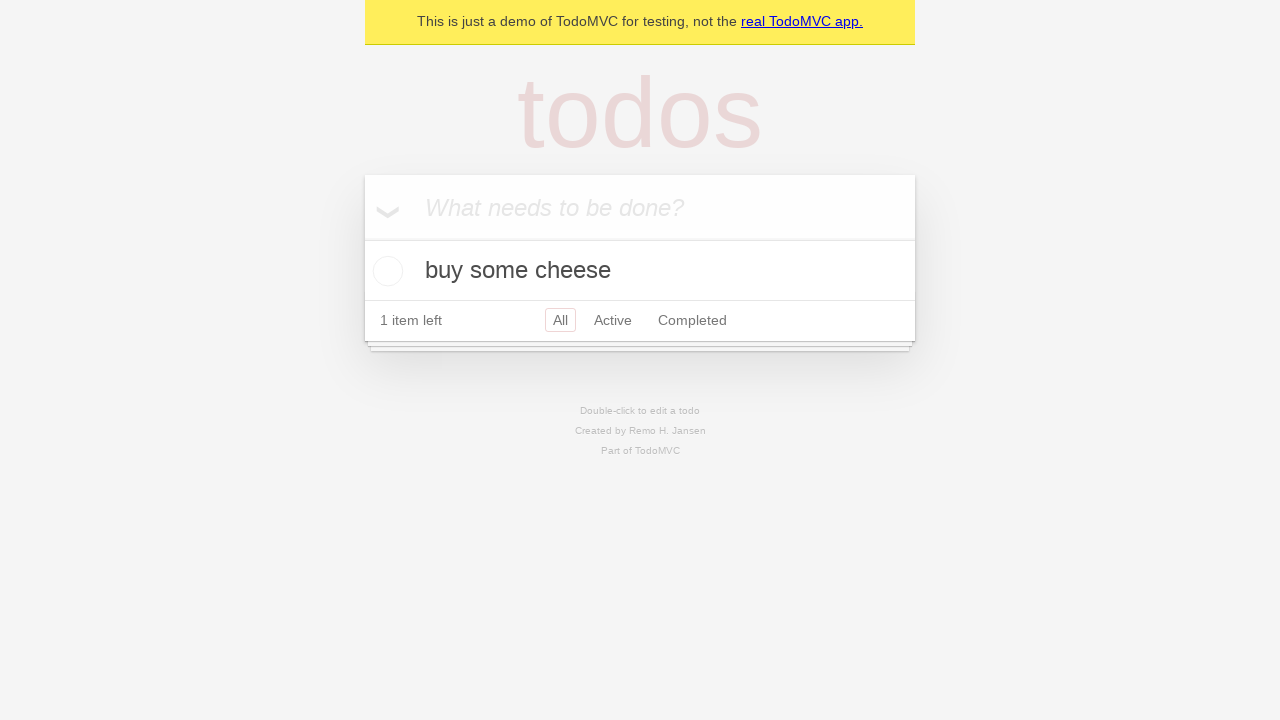

Filled todo input with 'feed the cat' on internal:attr=[placeholder="What needs to be done?"i]
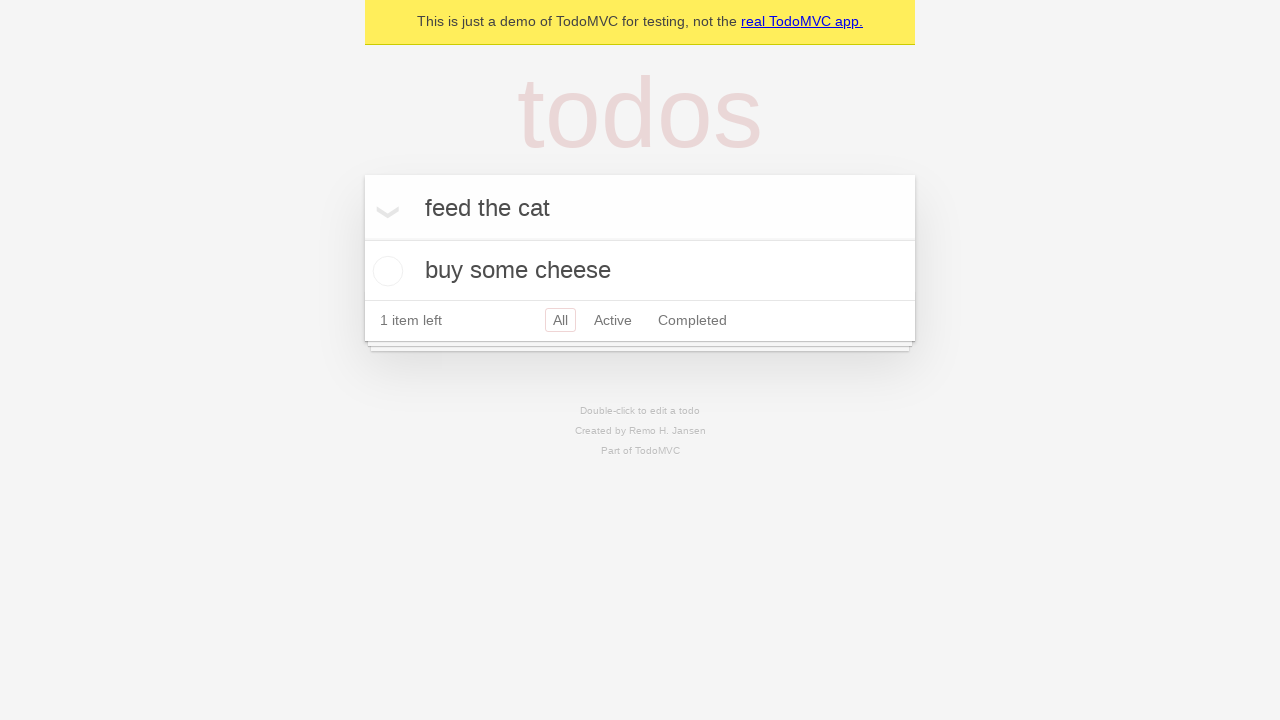

Pressed Enter to add second todo item on internal:attr=[placeholder="What needs to be done?"i]
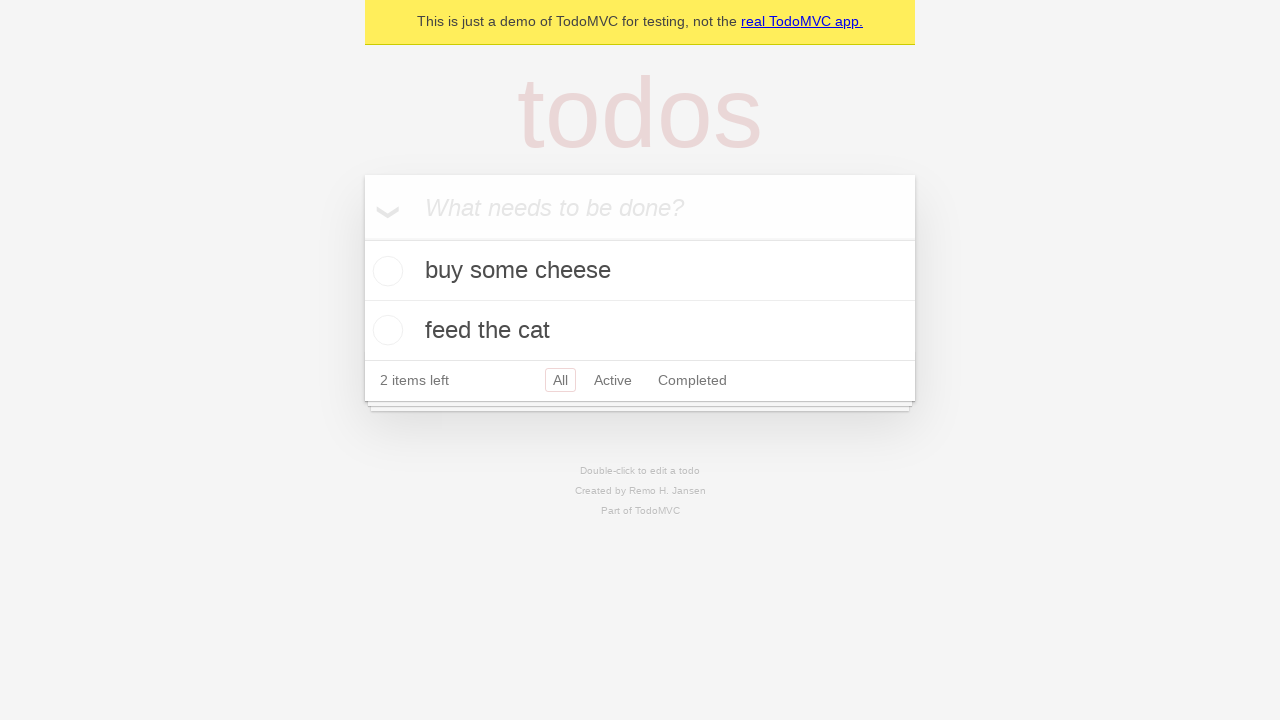

Filled todo input with 'book a doctors appointment' on internal:attr=[placeholder="What needs to be done?"i]
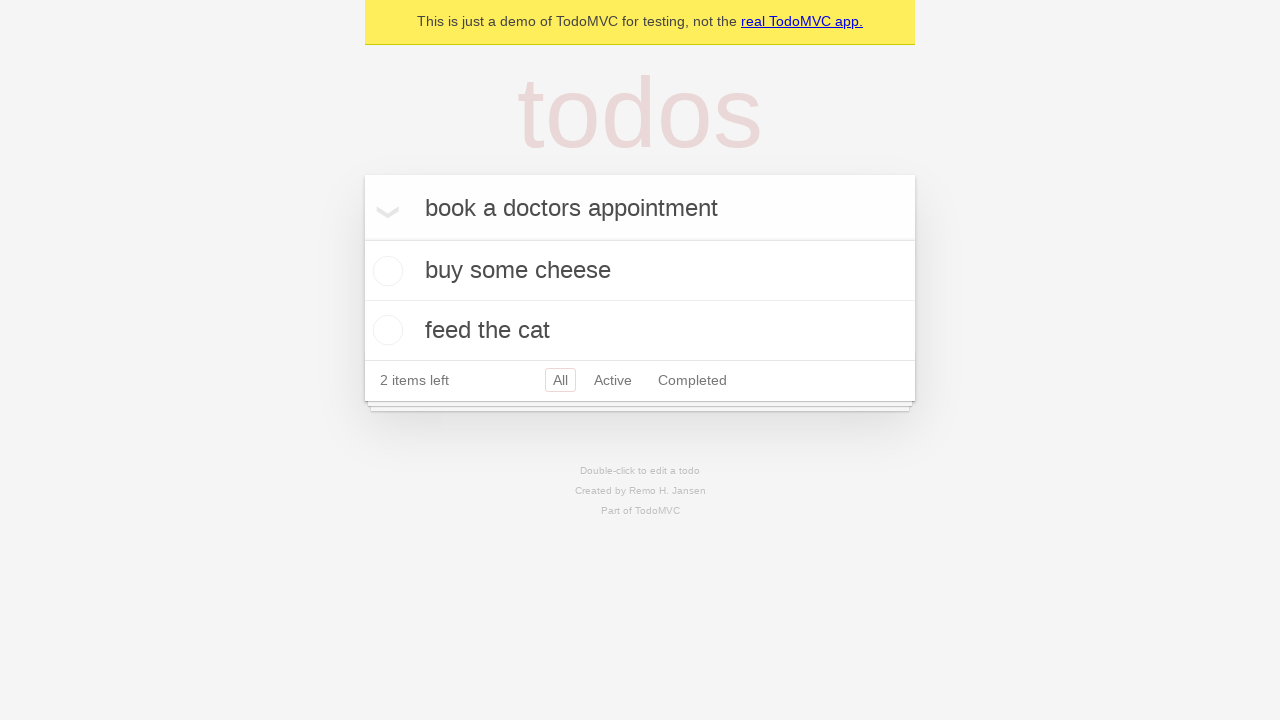

Pressed Enter to add third todo item on internal:attr=[placeholder="What needs to be done?"i]
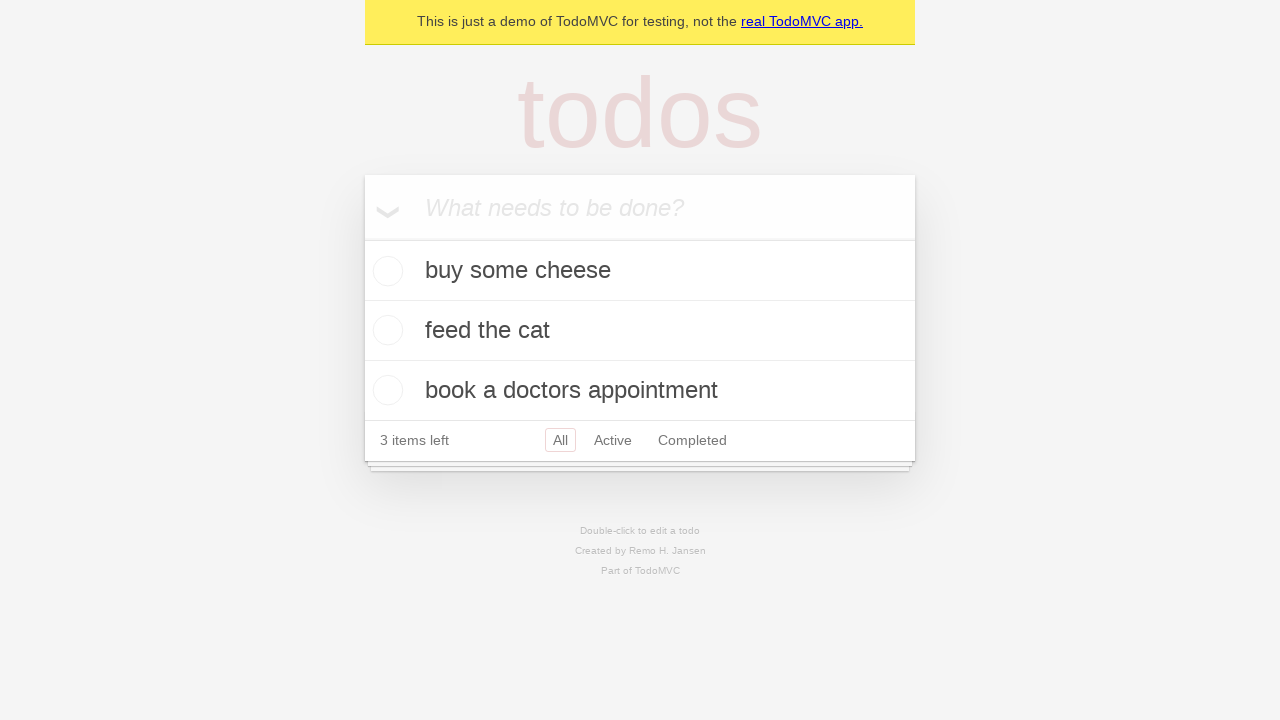

Checked the second todo item (feed the cat) at (385, 330) on internal:testid=[data-testid="todo-item"s] >> nth=1 >> internal:role=checkbox
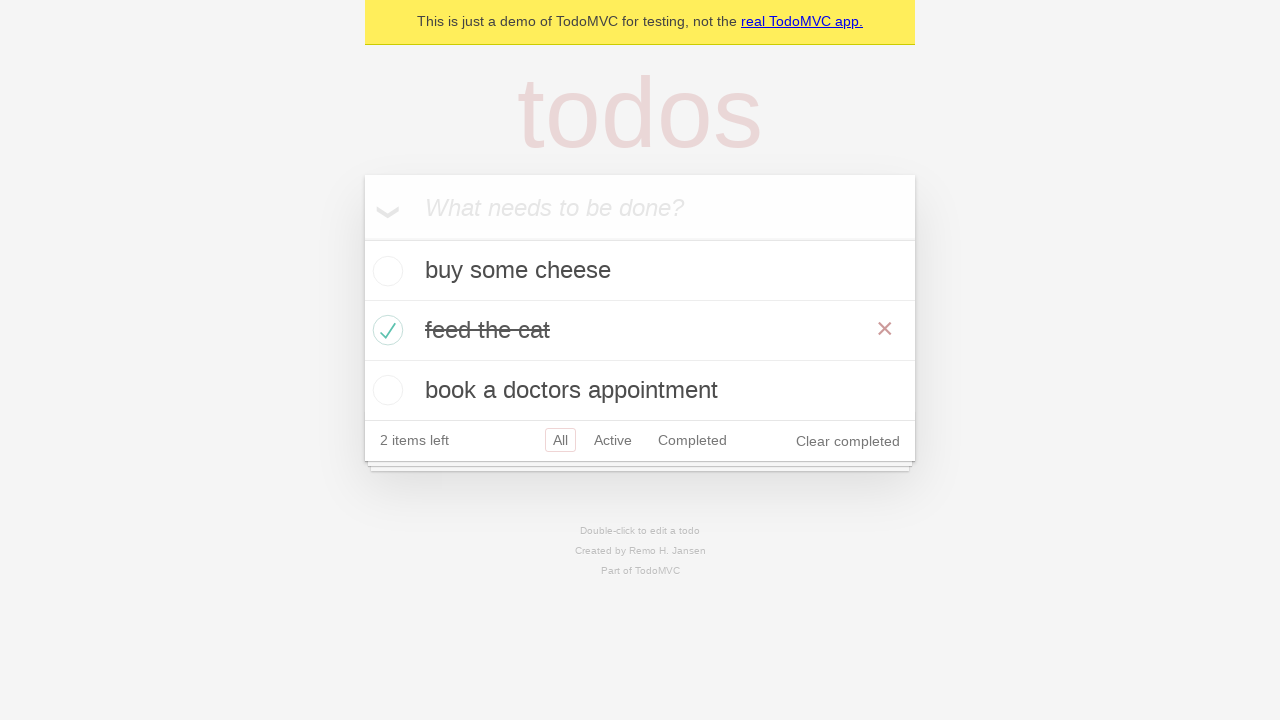

Clicked Active filter to display active items only at (613, 440) on internal:role=link[name="Active"i]
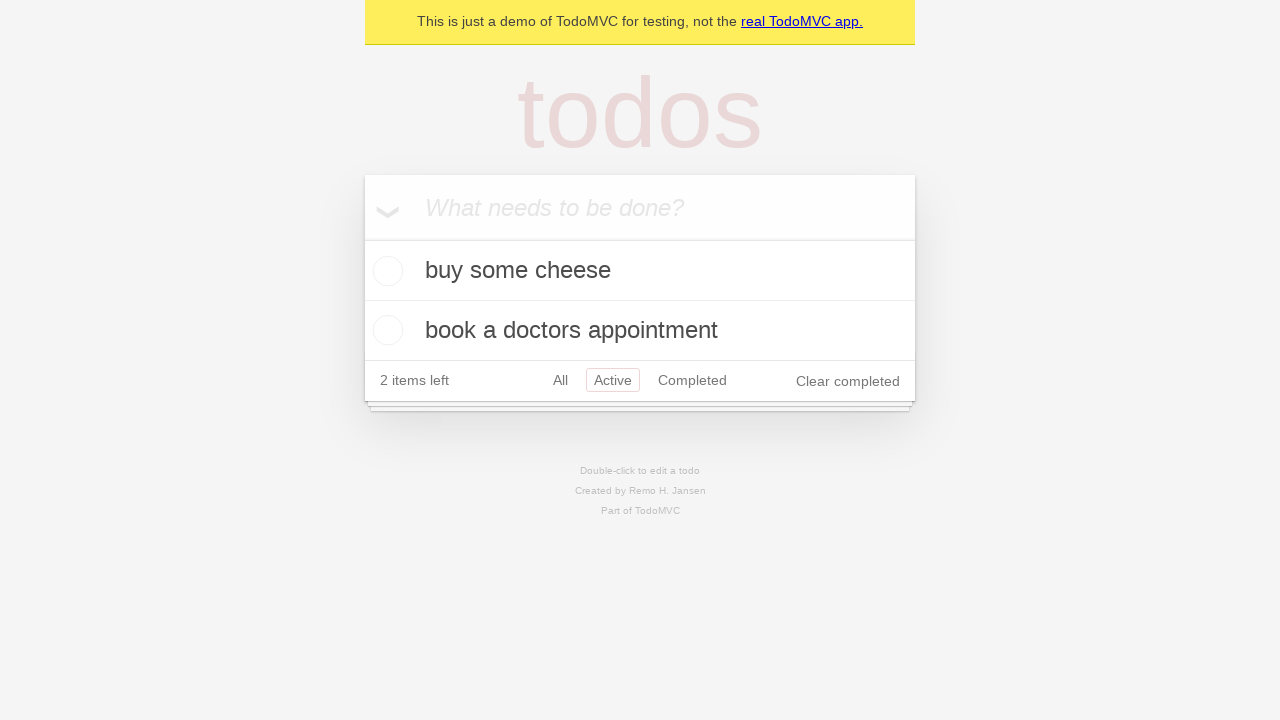

Clicked Completed filter to display completed items only at (692, 380) on internal:role=link[name="Completed"i]
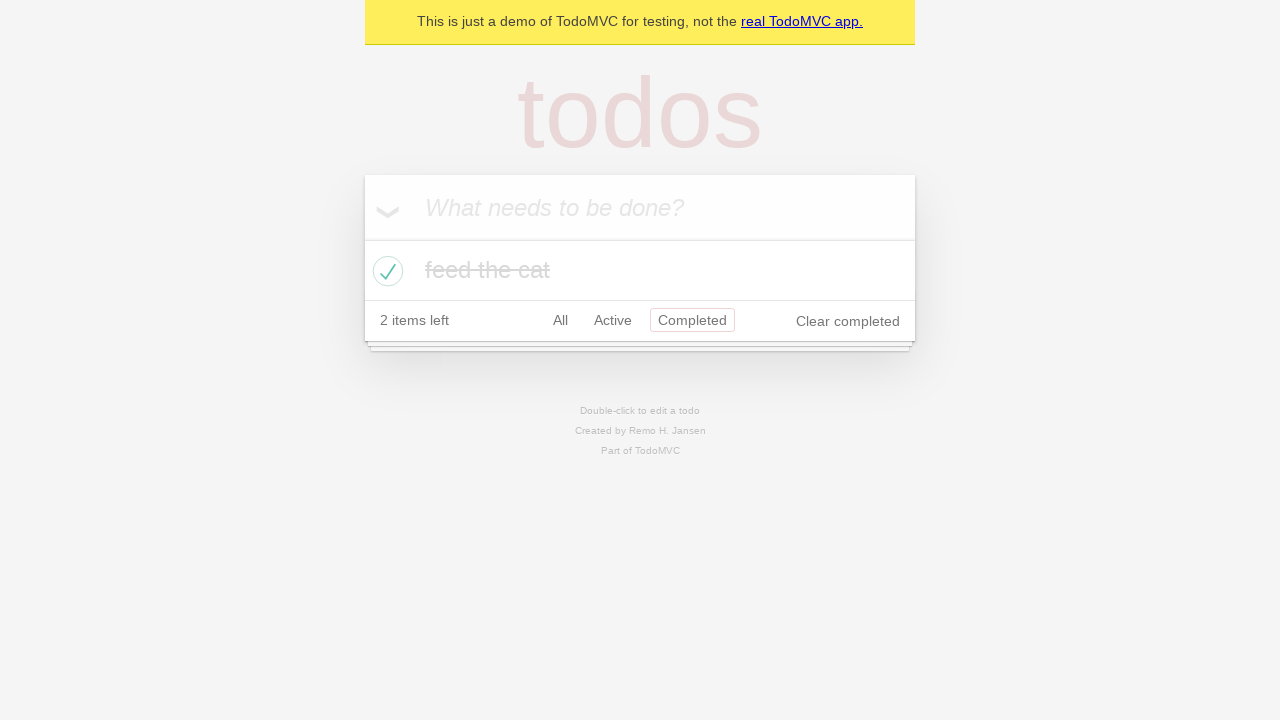

Clicked All filter to display all todo items at (560, 320) on internal:role=link[name="All"i]
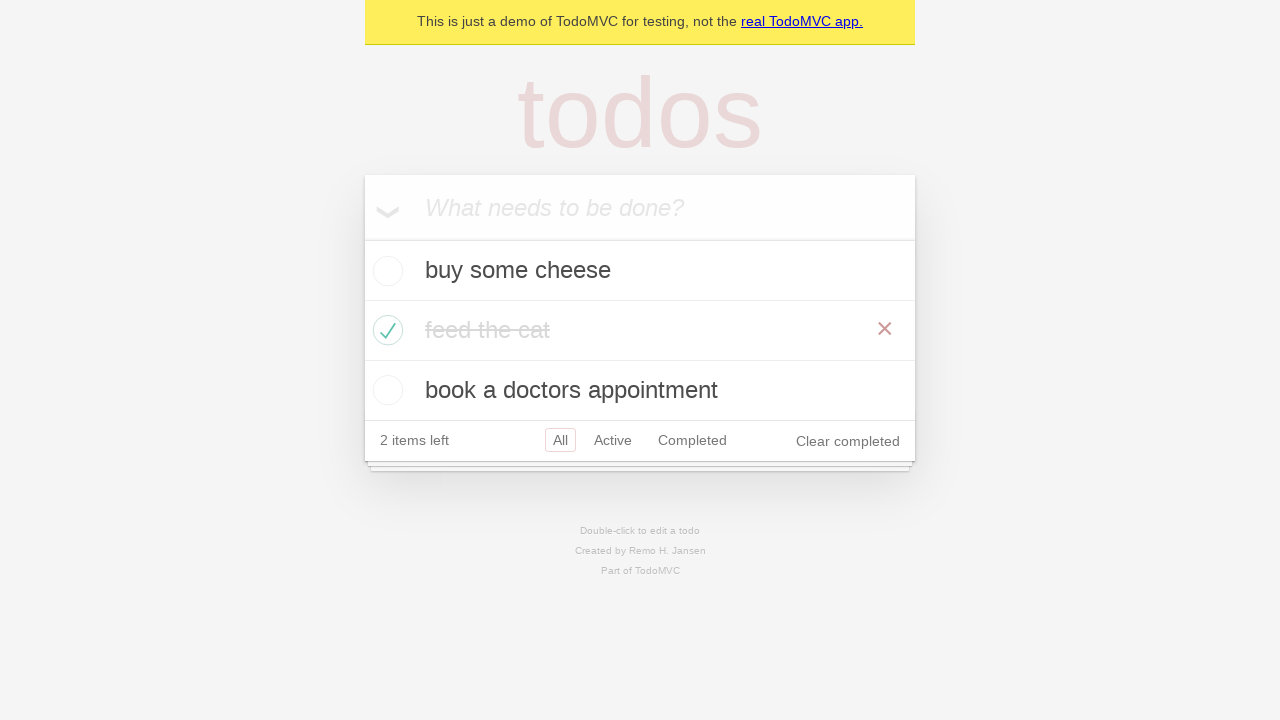

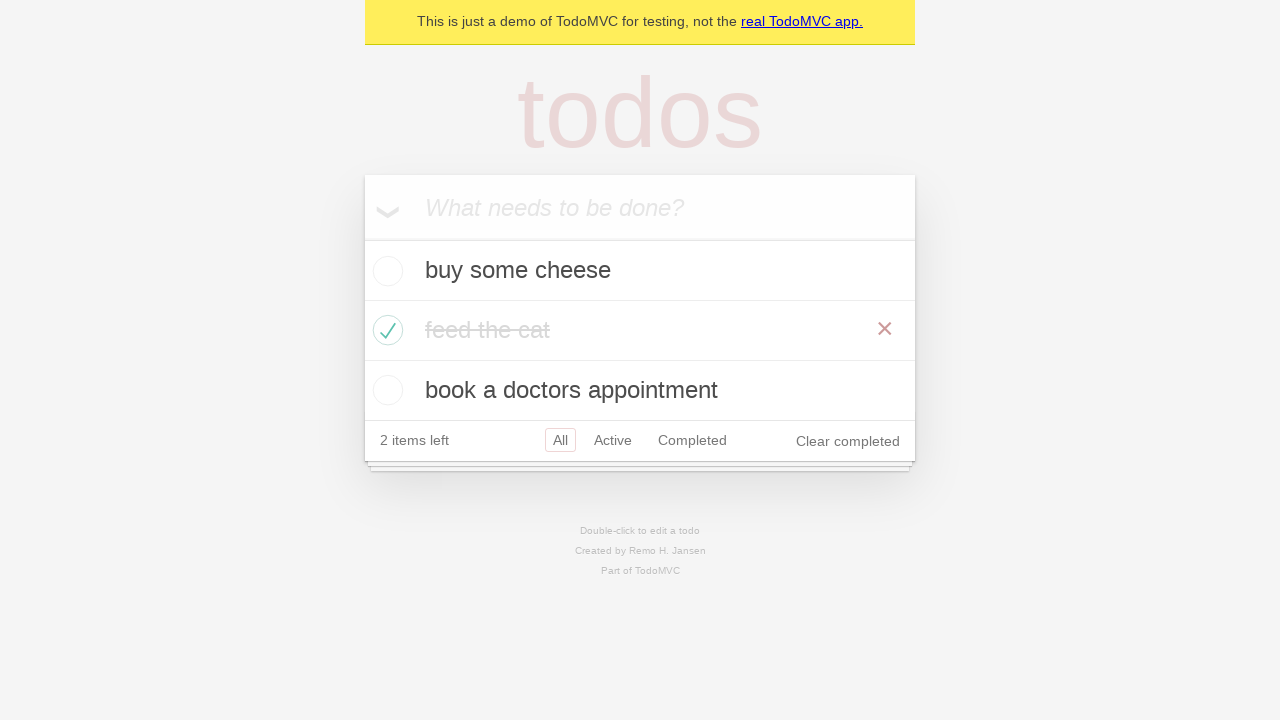